Navigates to Selenium Playground and clicks on Checkbox Demo link, then verifies the page header displays "Checkbox Demo"

Starting URL: https://www.lambdatest.com/selenium-playground/

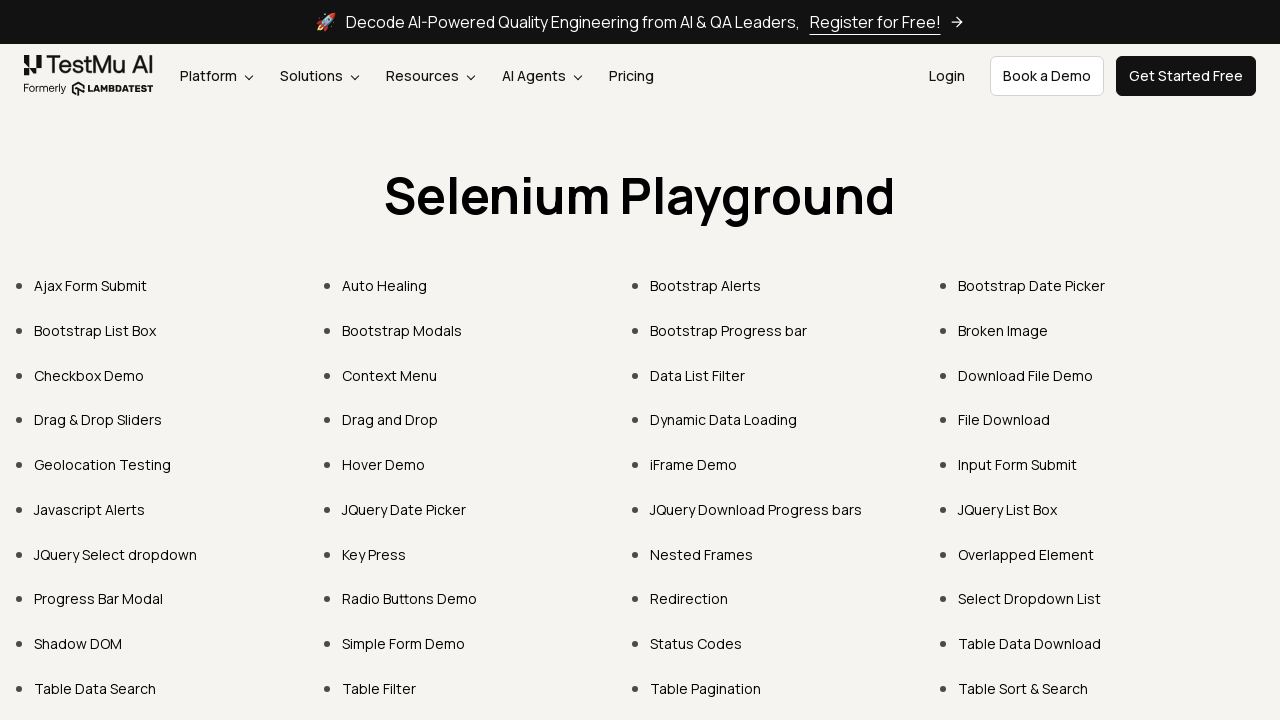

Navigated to Selenium Playground homepage
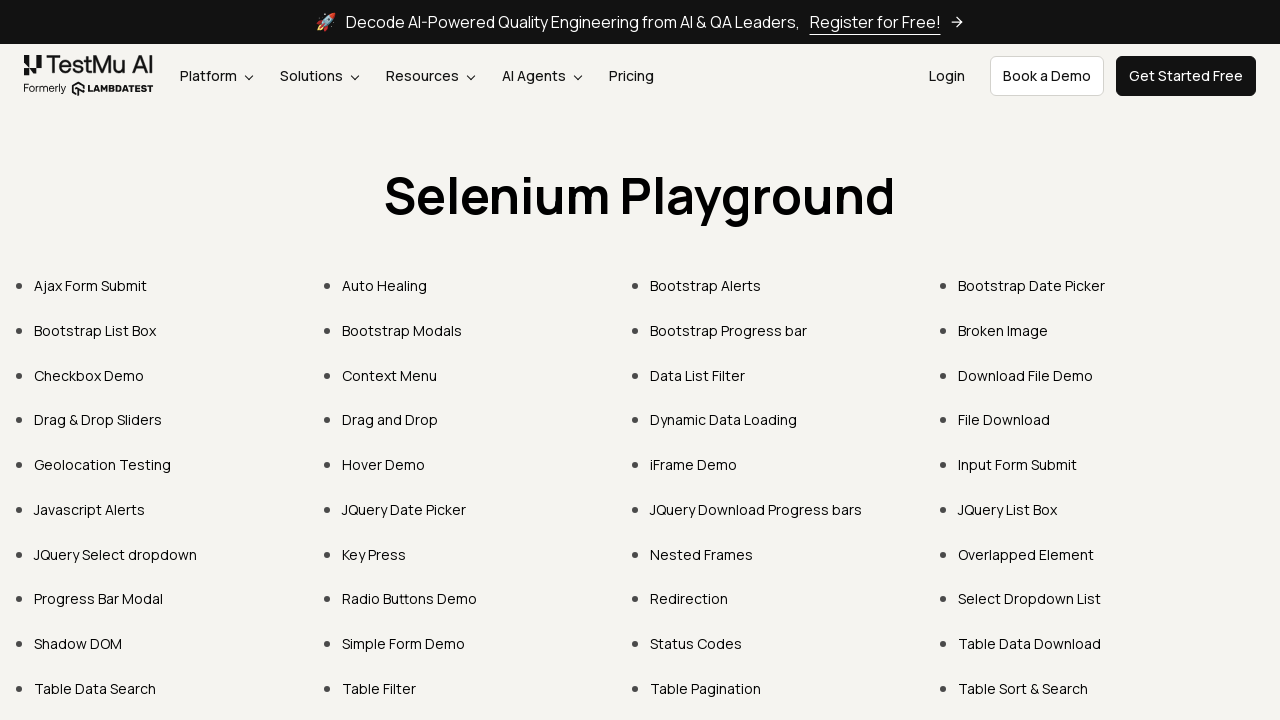

Clicked on Checkbox Demo link at (89, 375) on xpath=//a[text()='Checkbox Demo']
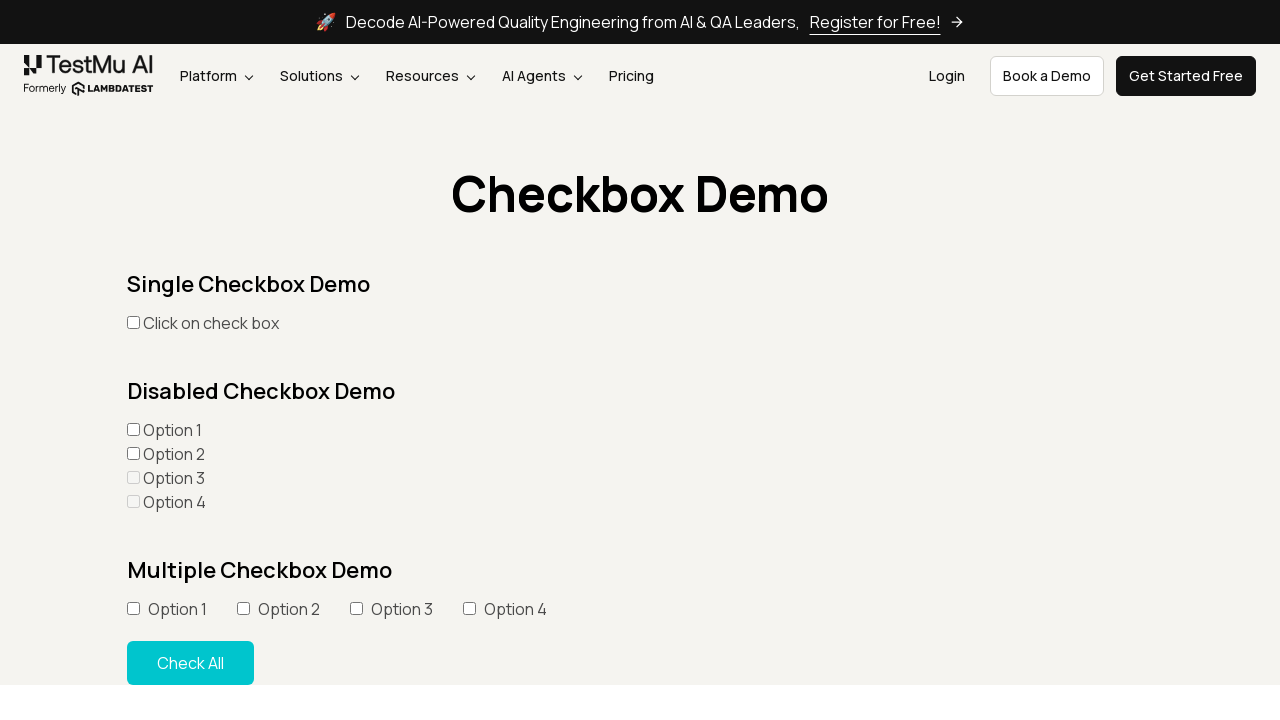

Page header (h1) loaded
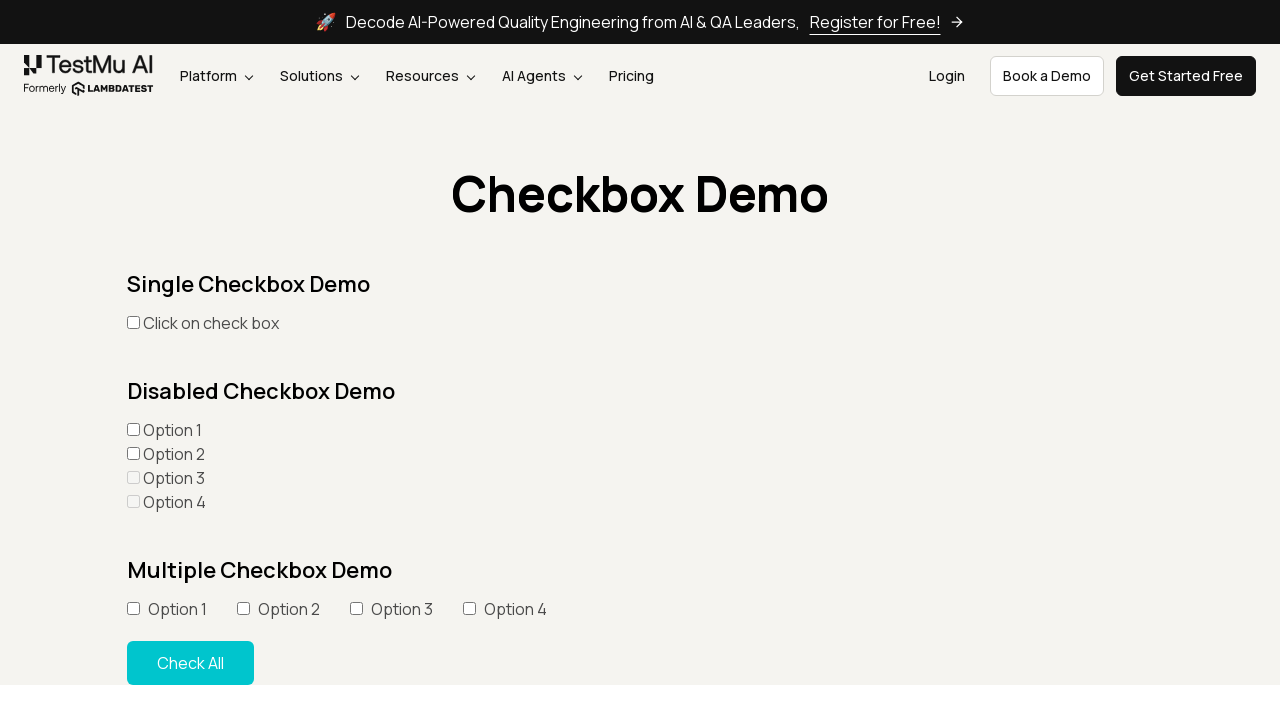

Located h1 element
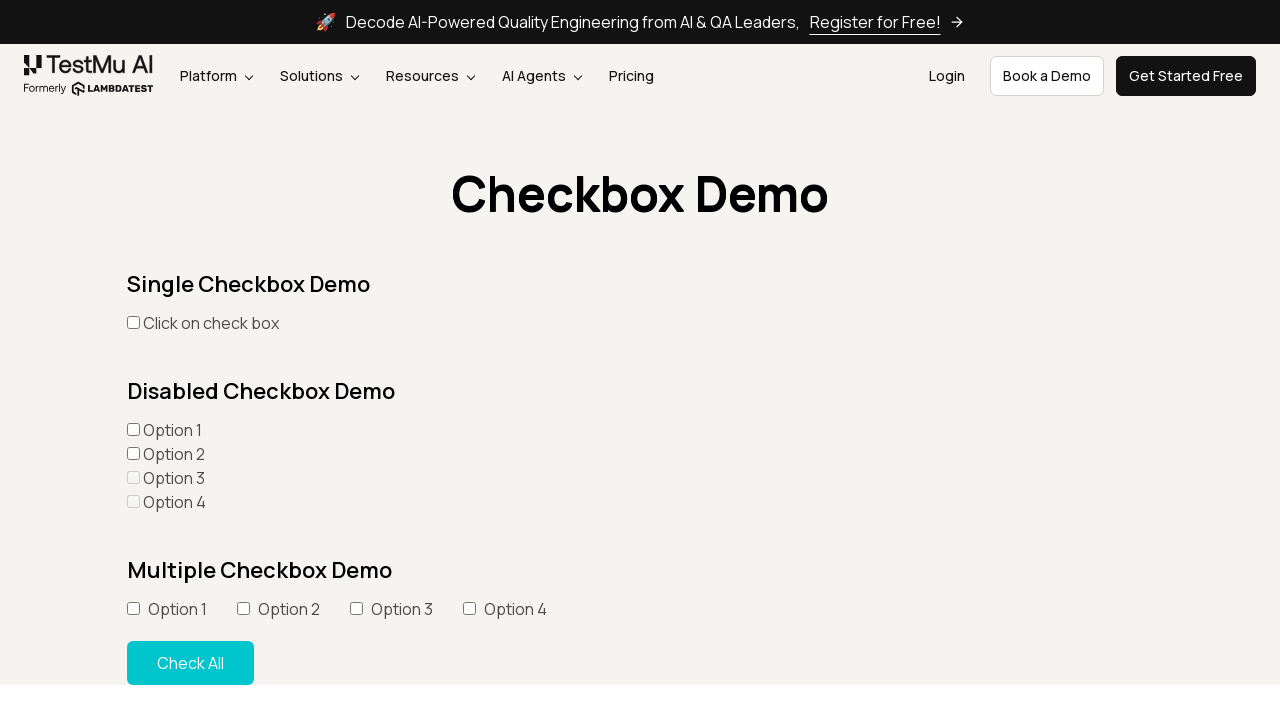

Verified page header displays 'Checkbox Demo'
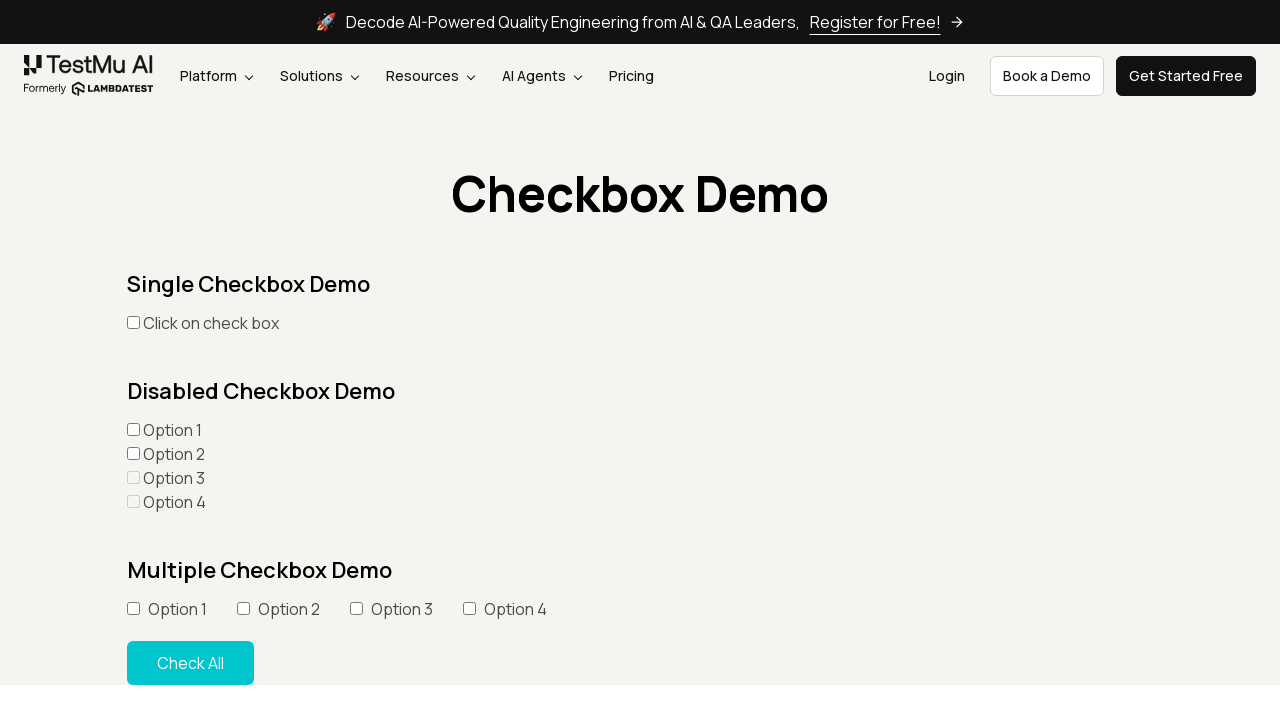

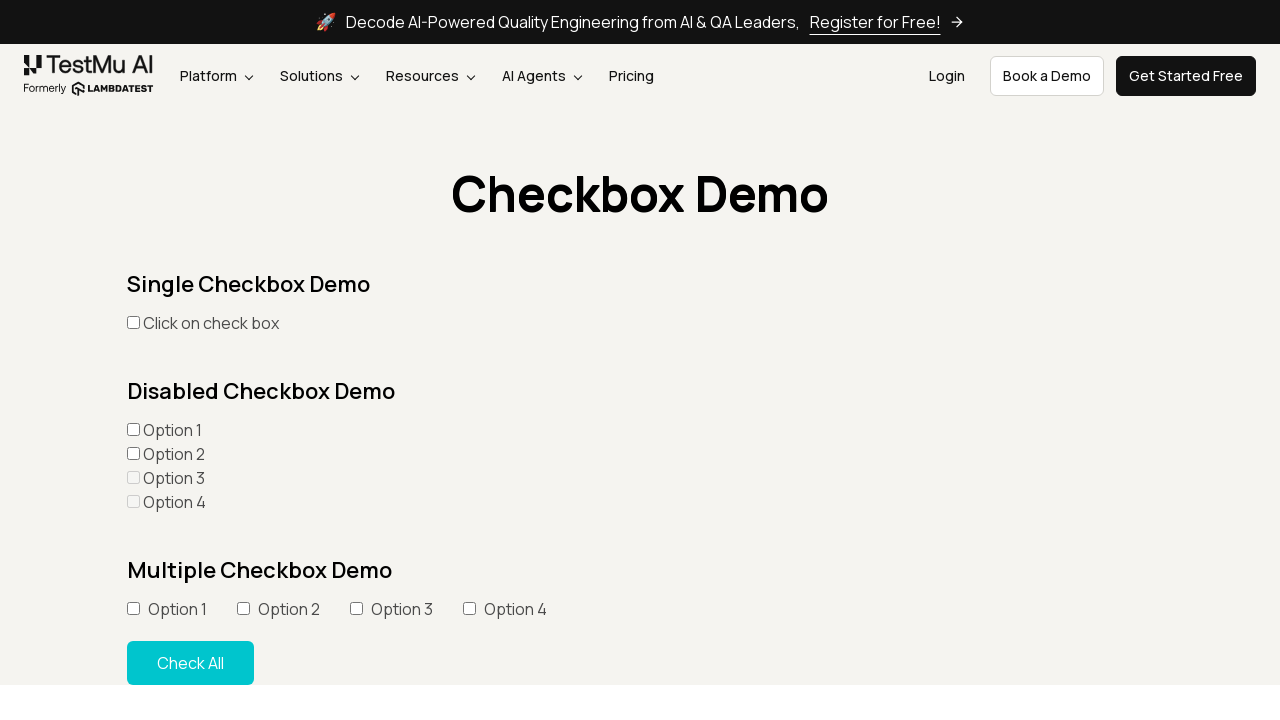